Tests the Playwright documentation homepage by verifying the page title, checking the "Get Started" link has the correct href attribute, clicking it, and verifying the Installation heading is visible on the resulting page.

Starting URL: https://playwright.dev/

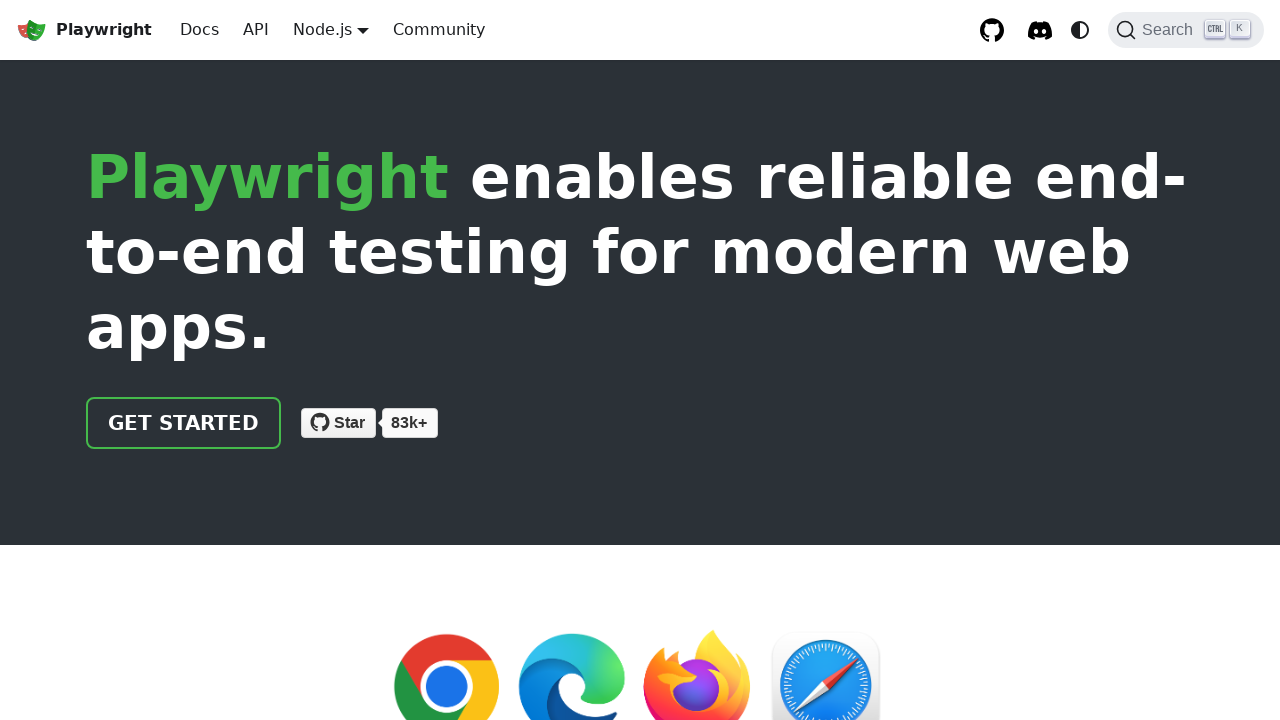

Verified page title contains 'Playwright'
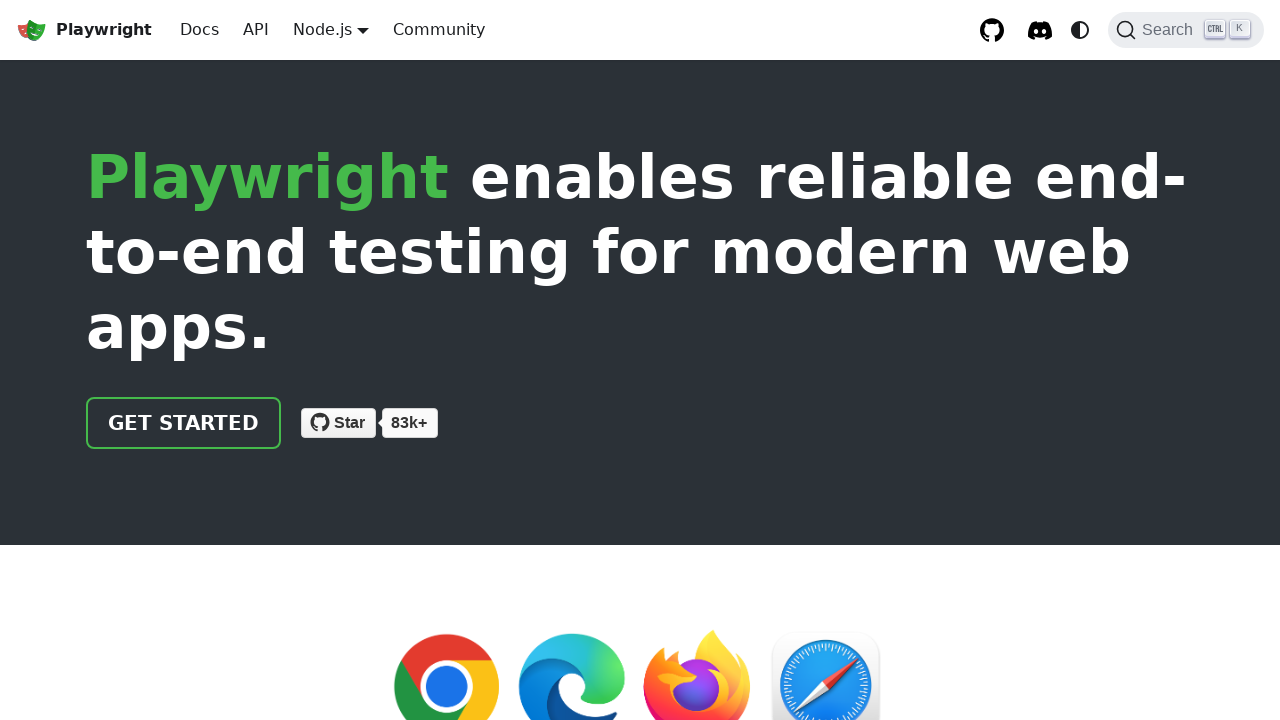

Located the 'Get Started' link
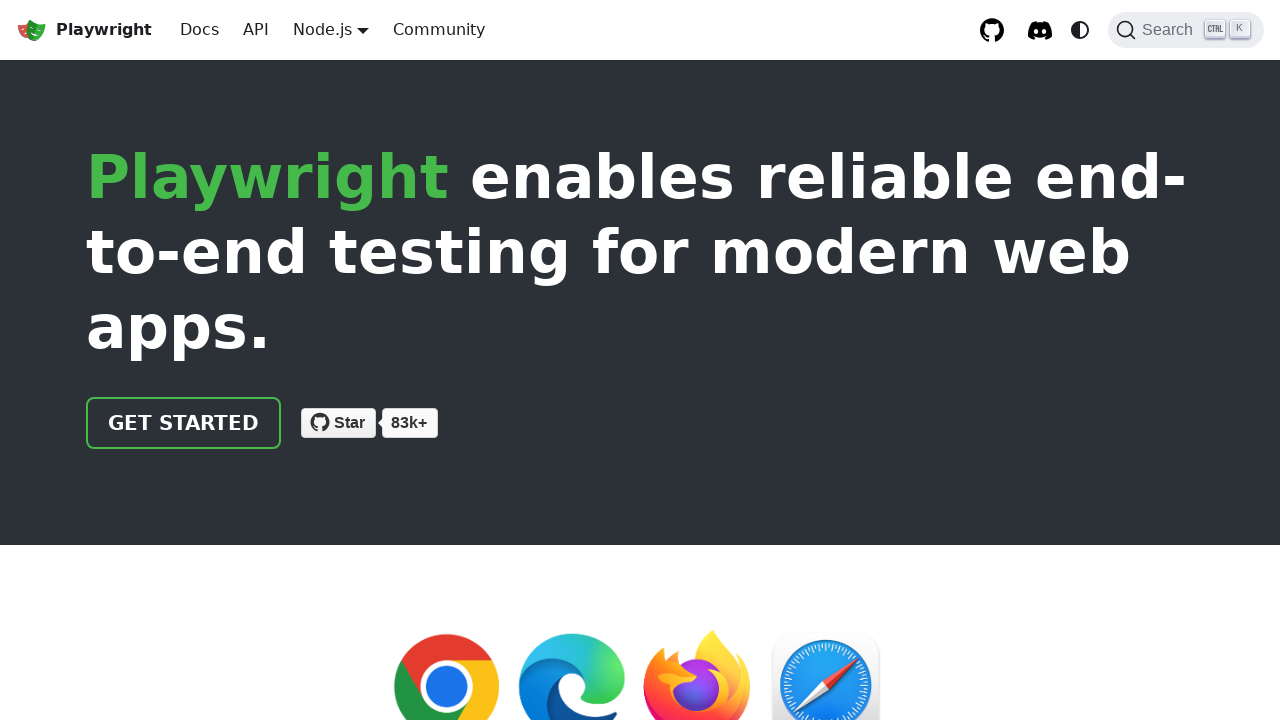

Verified 'Get Started' link has correct href attribute '/docs/intro'
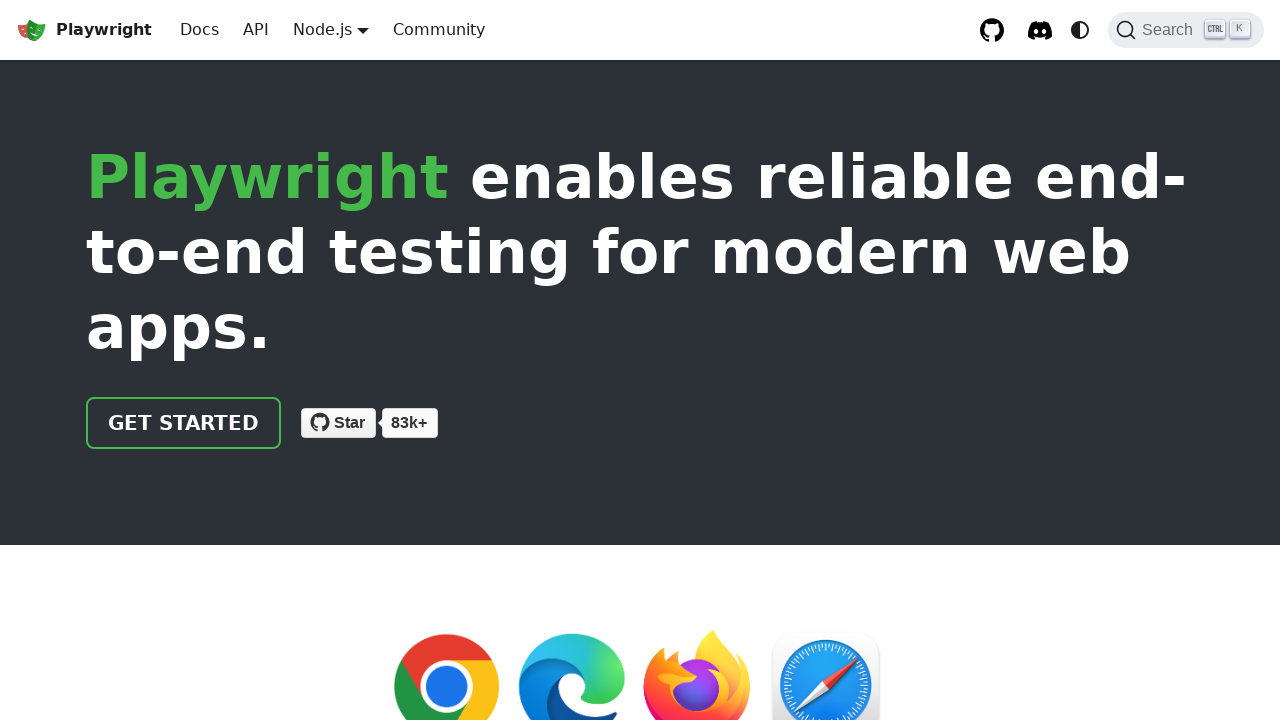

Clicked the 'Get Started' link at (184, 423) on internal:role=link[name="Get Started"i]
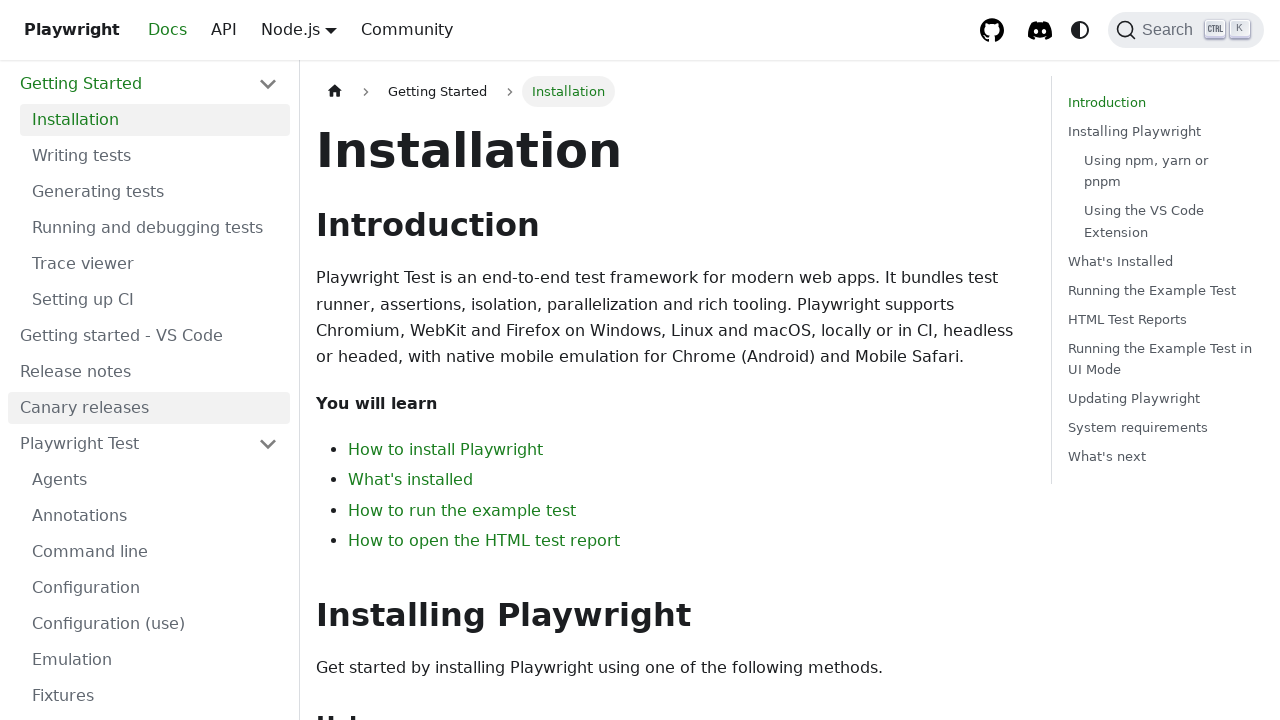

Waited for Installation heading to load
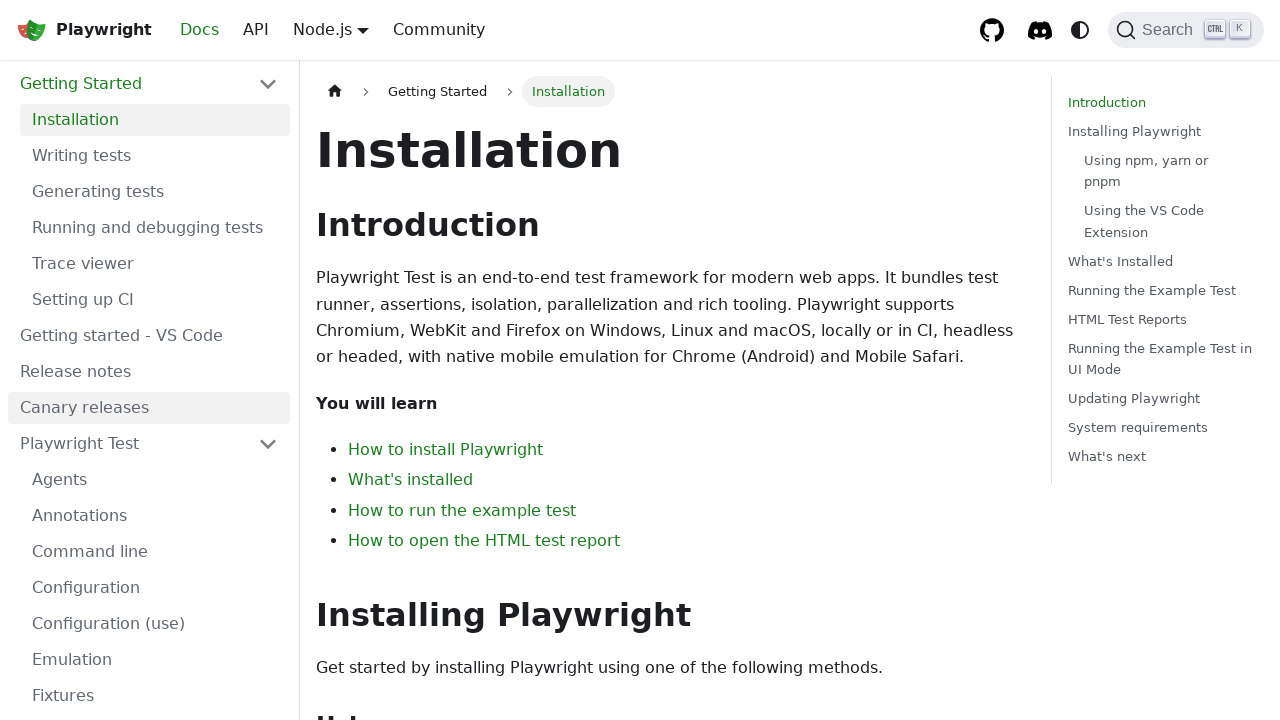

Verified Installation heading is visible on the page
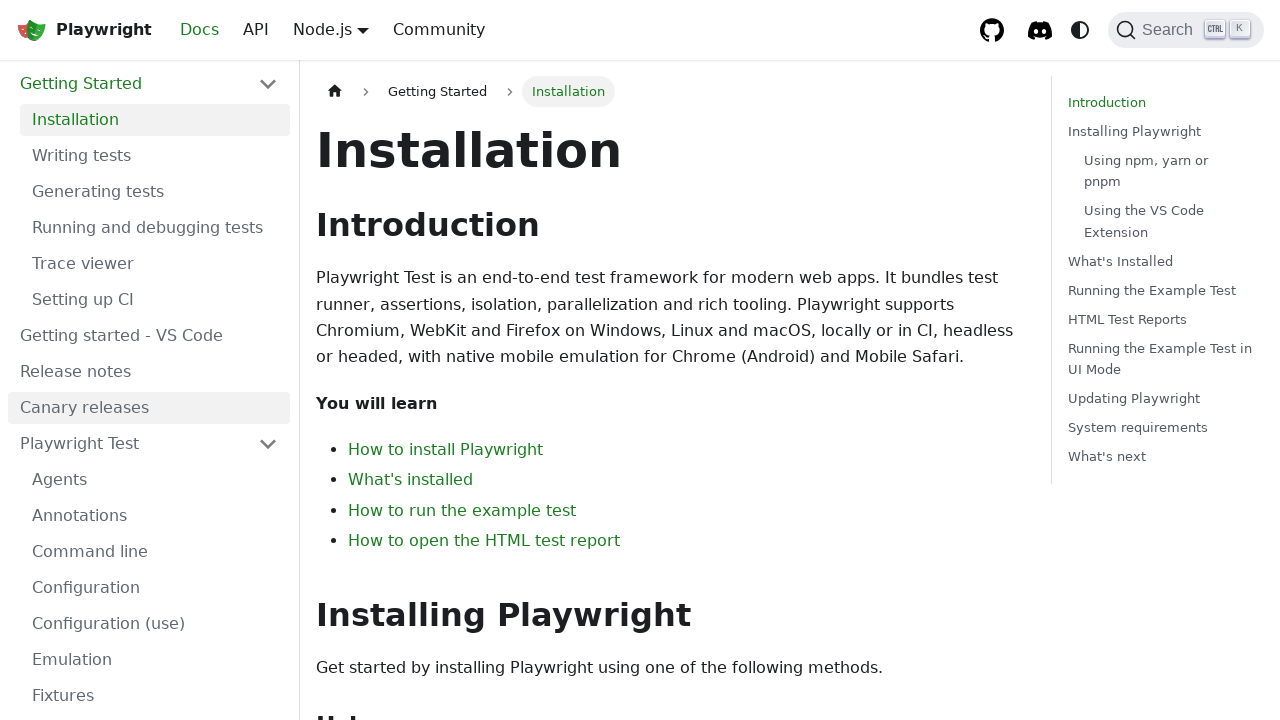

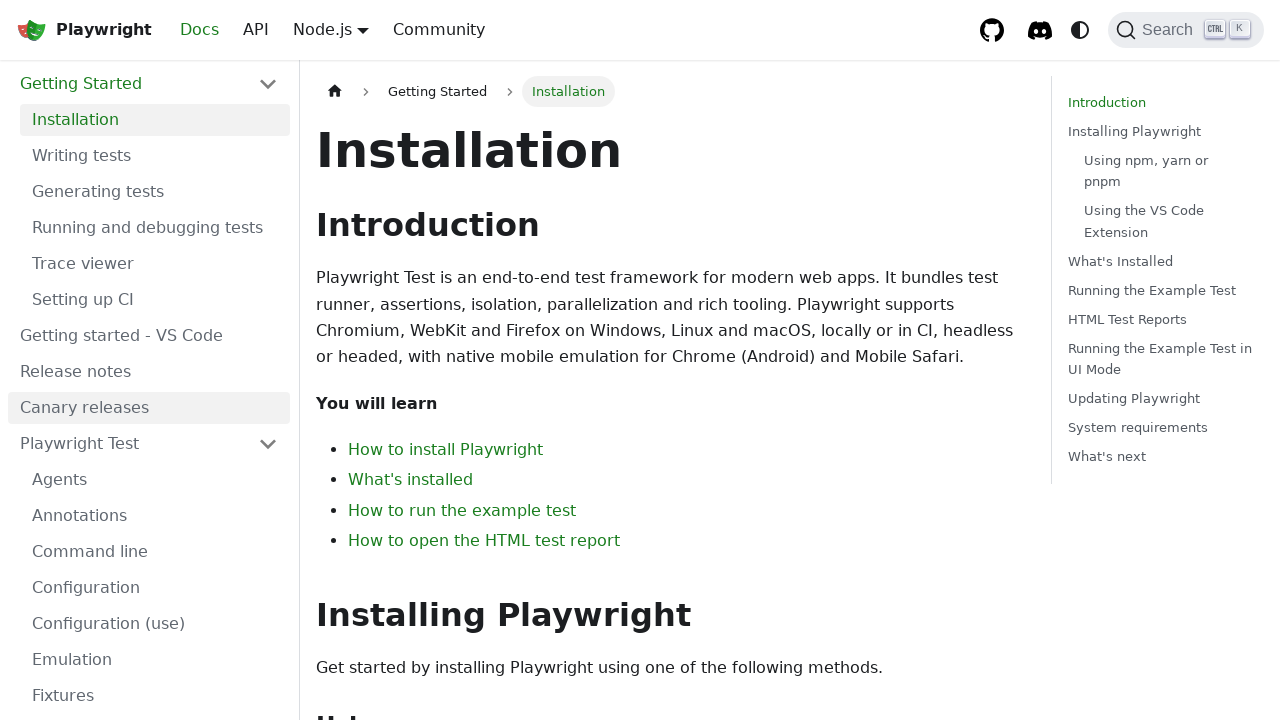